Navigates to W3Schools HTML tables page and verifies that the customers table is loaded and contains rows

Starting URL: https://www.w3schools.com/html/html_tables.asp

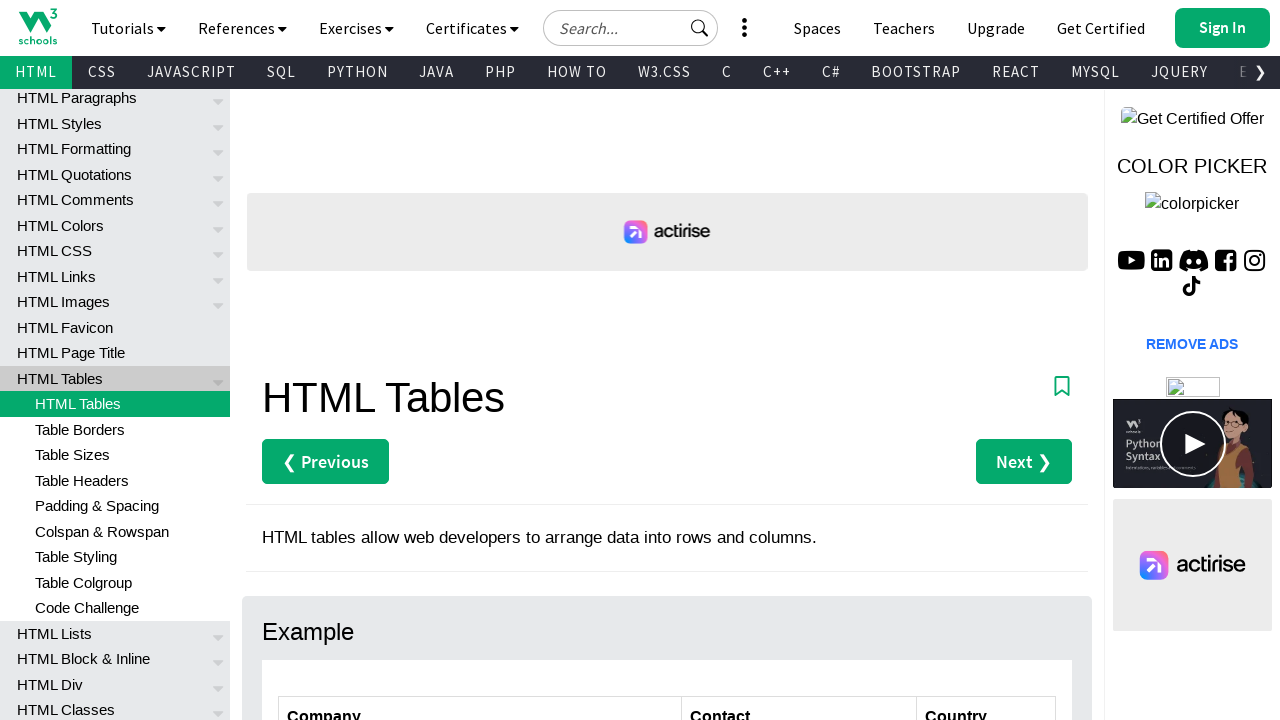

Navigated to W3Schools HTML tables page
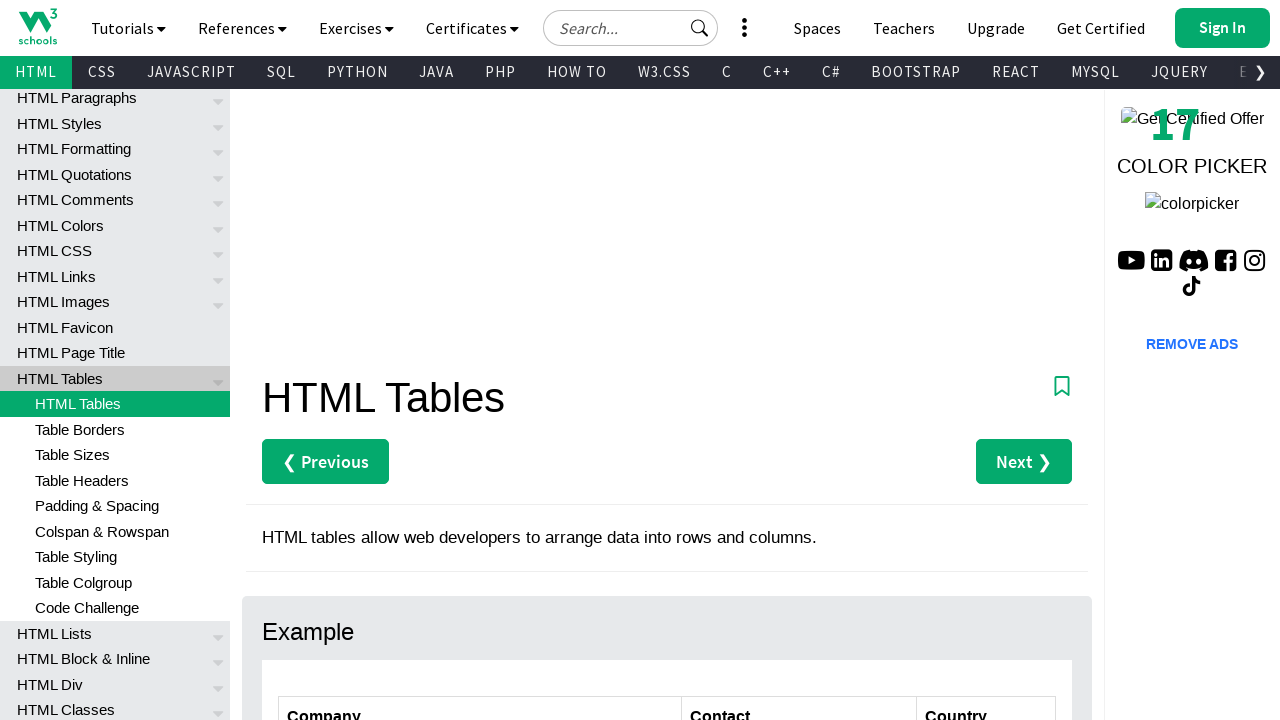

Customers table loaded and visible
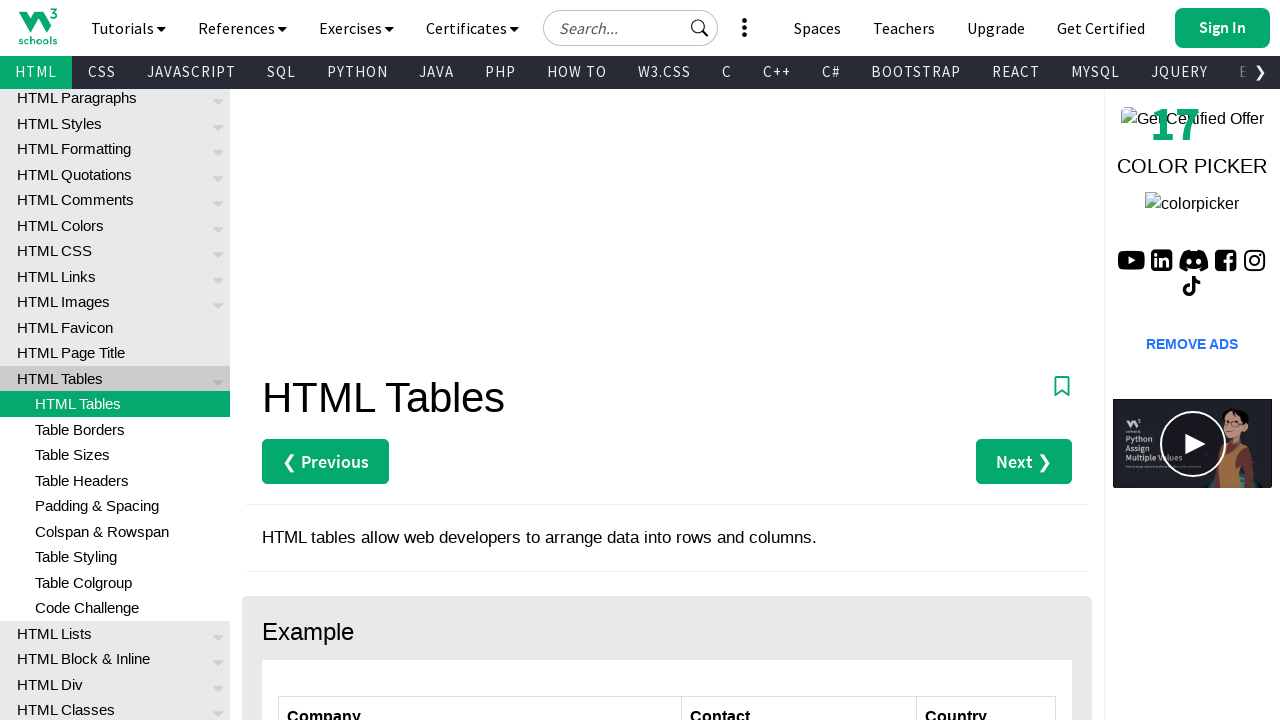

Located table rows in customers table
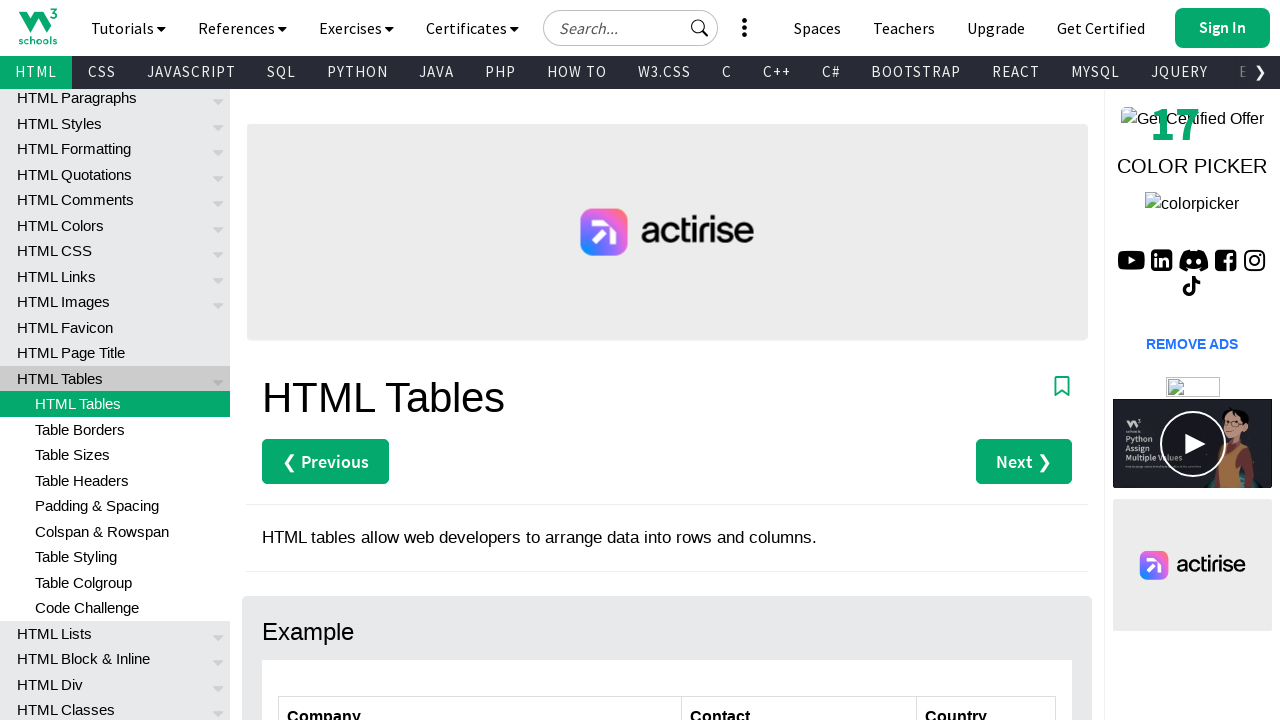

First table row is visible and ready
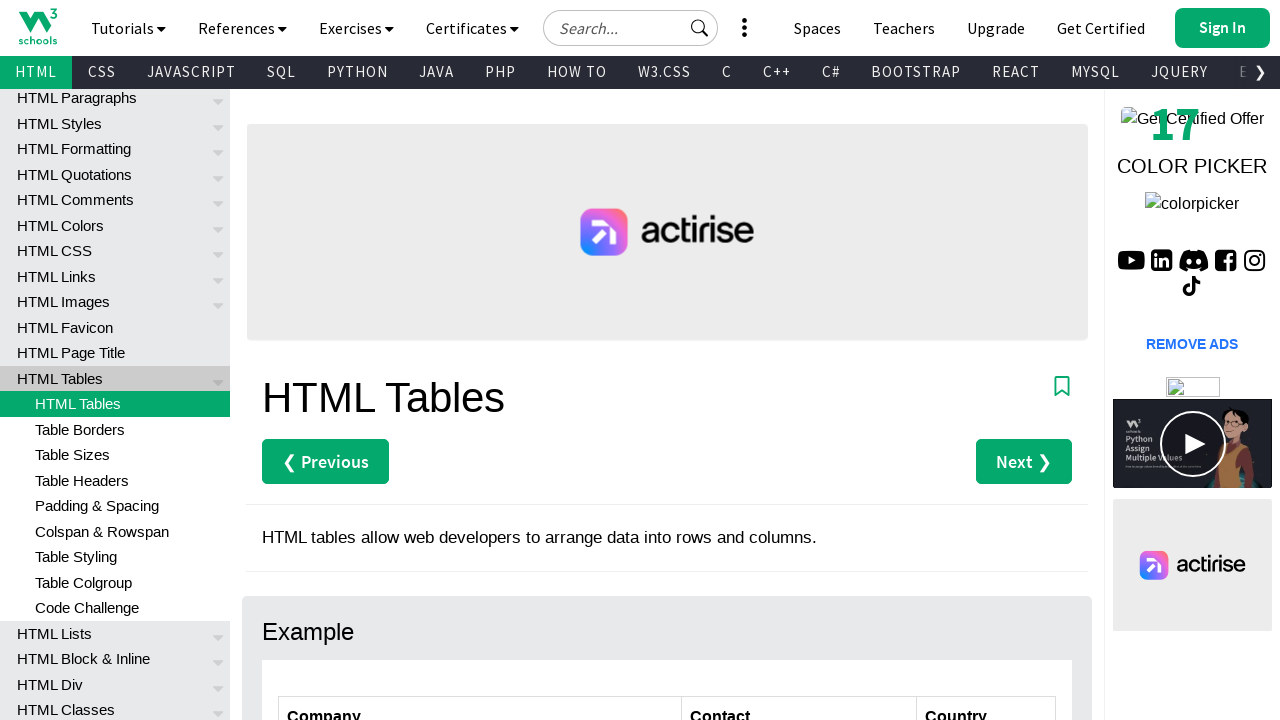

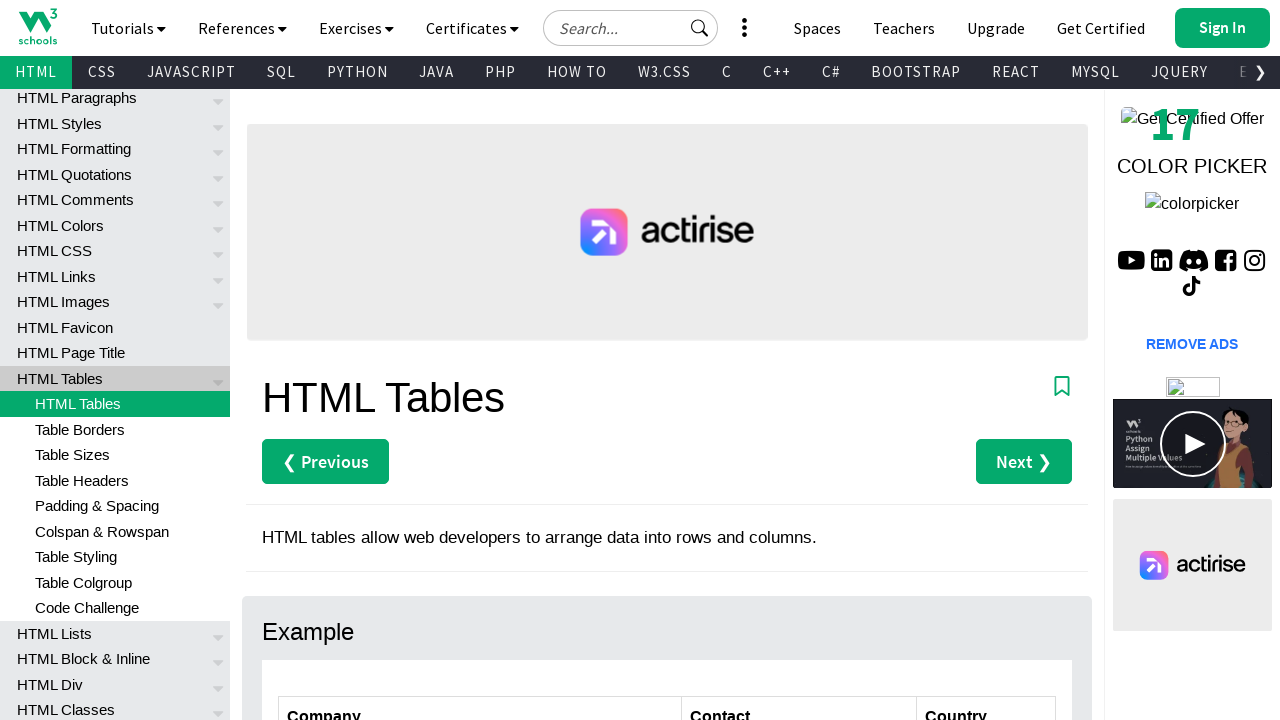